Tests browser tab handling by opening the OpenCart website, then opening a new browser tab and navigating to the OrangeHRM demo site in that new tab.

Starting URL: https://www.opencart.com/

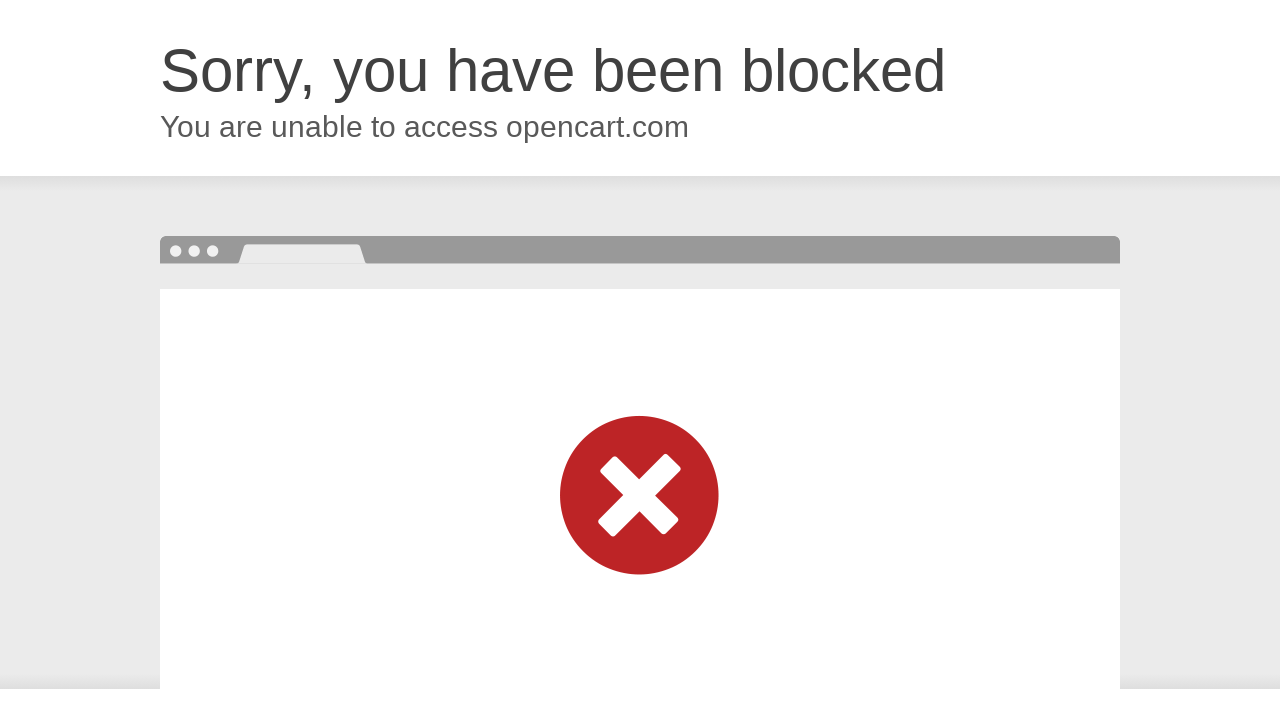

Opened a new browser tab
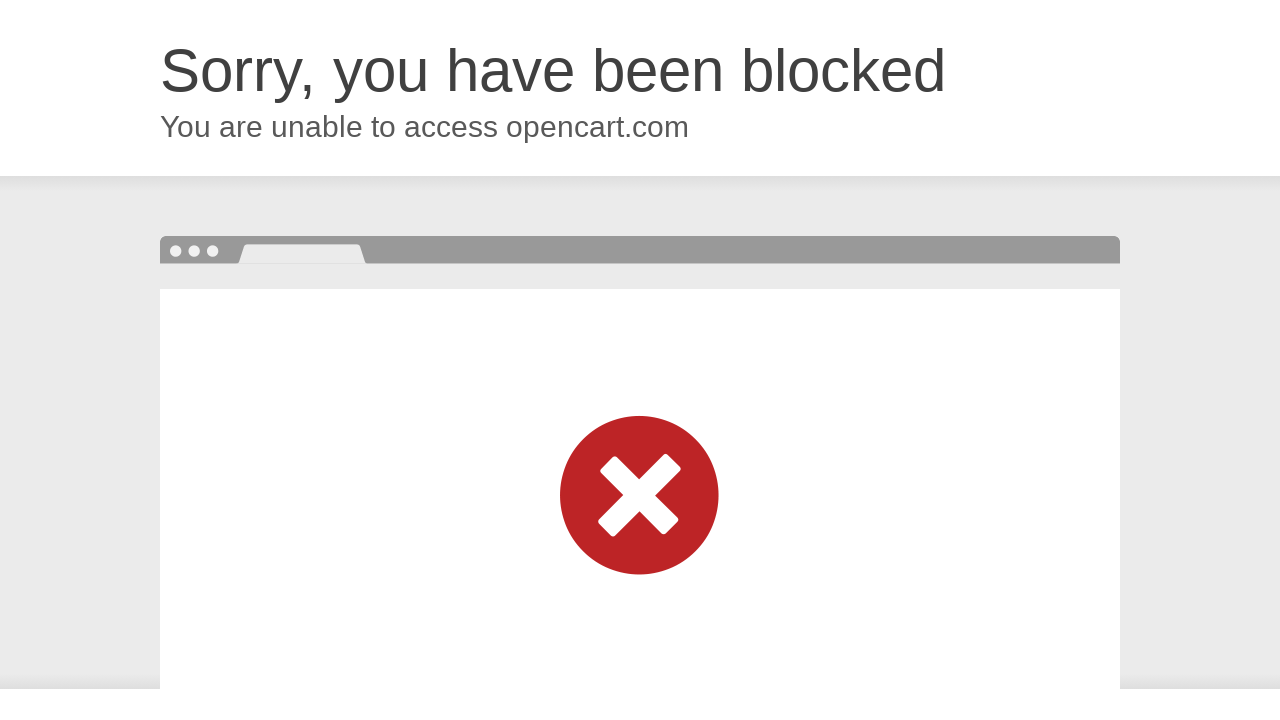

Navigated to OrangeHRM demo site in new tab
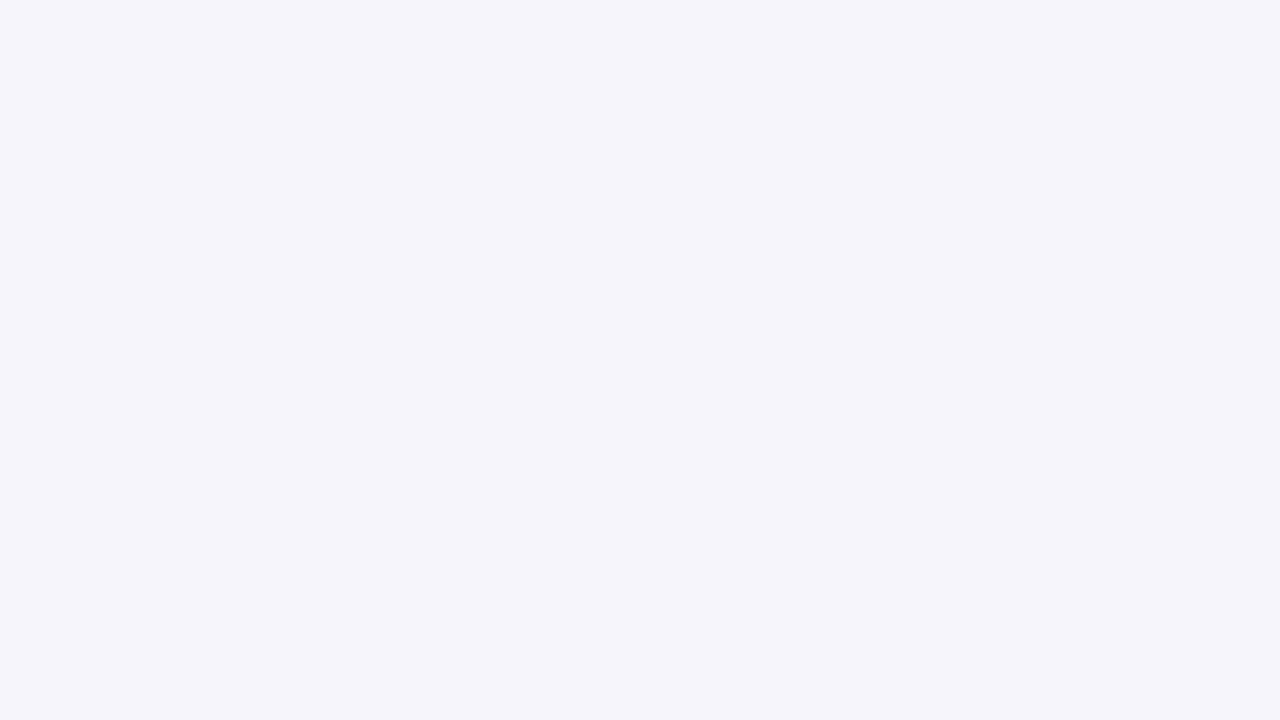

OrangeHRM page DOM content loaded
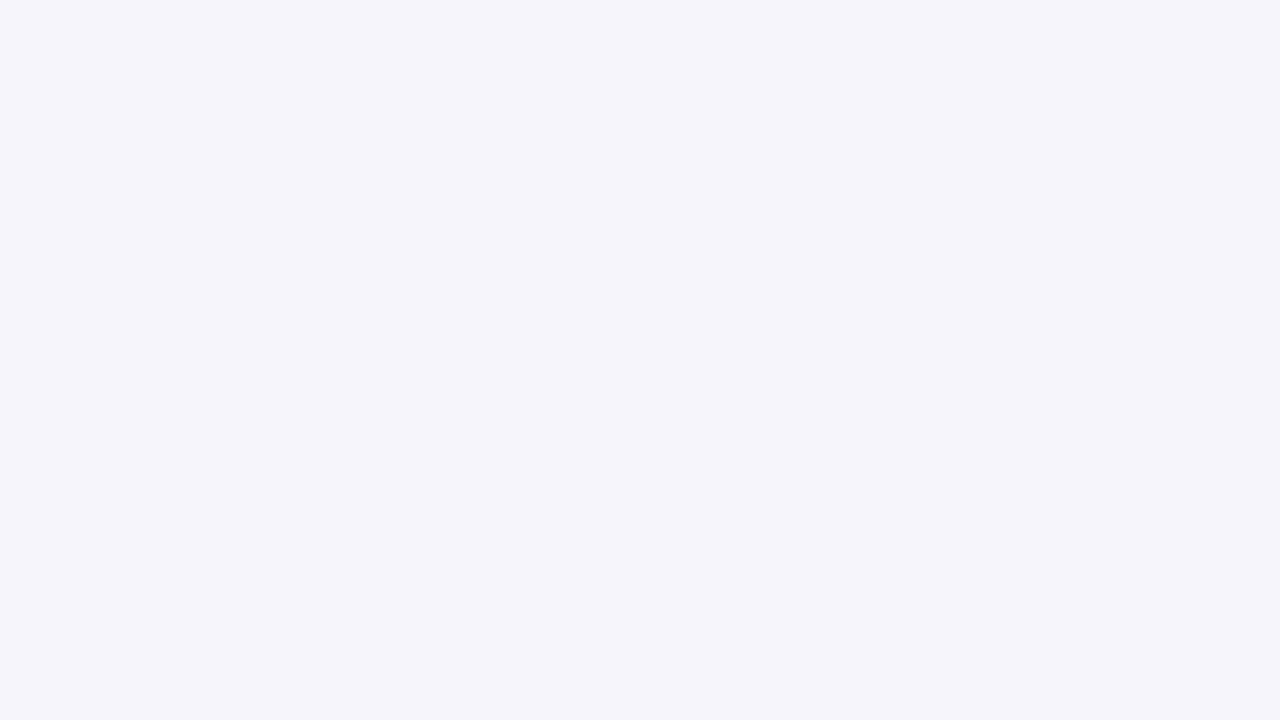

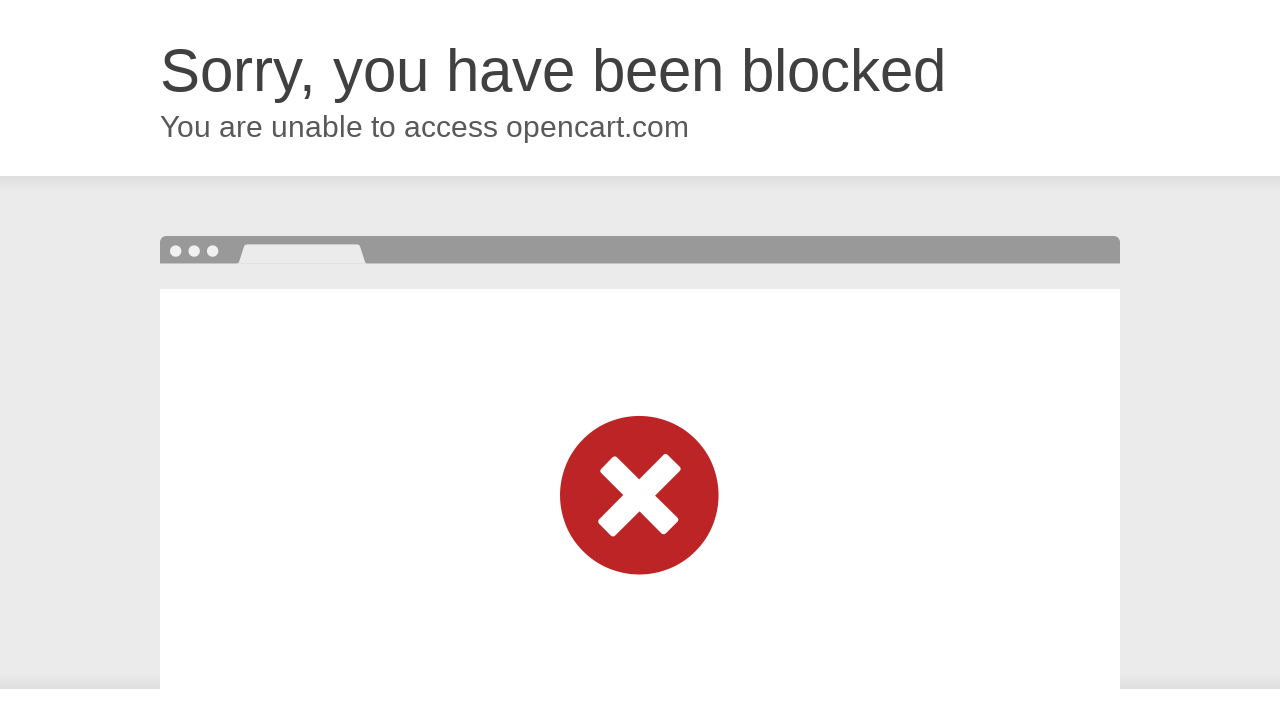